Tests the Upload and Download section by navigating to Elements and clicking on Upload and Download menu, then clicking the Download button.

Starting URL: https://demoqa.com/

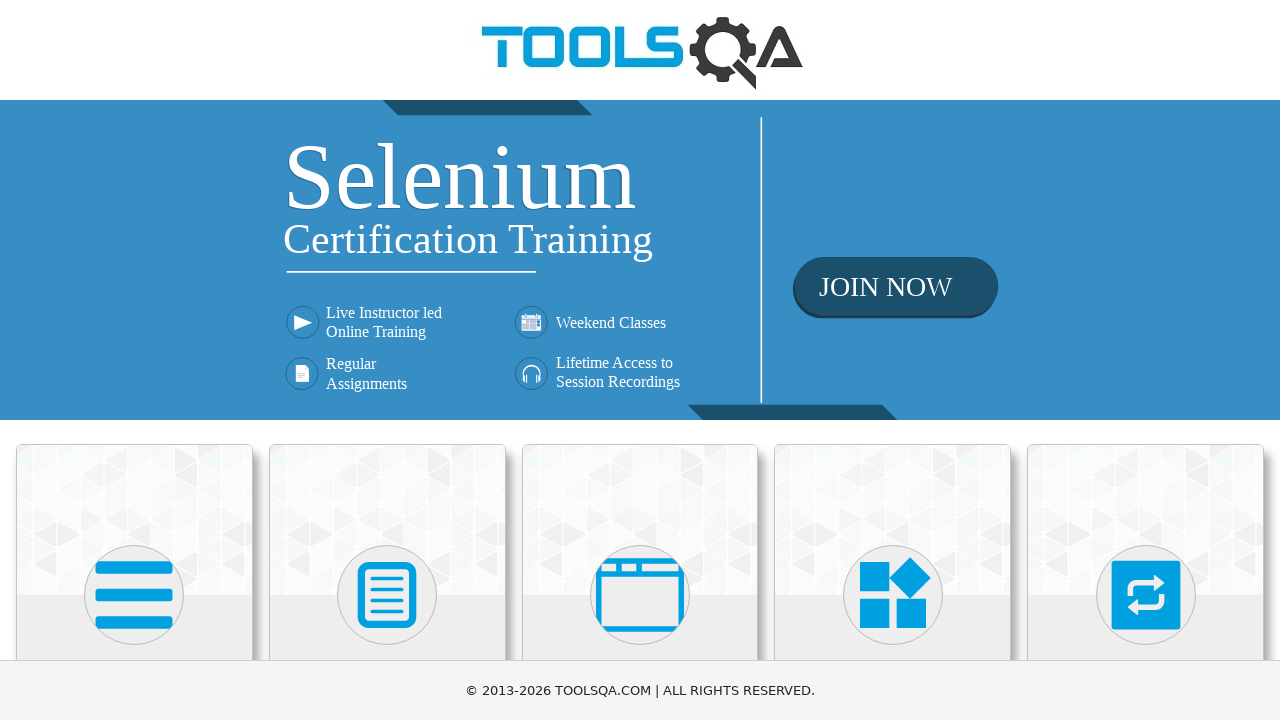

Navigated to https://demoqa.com/
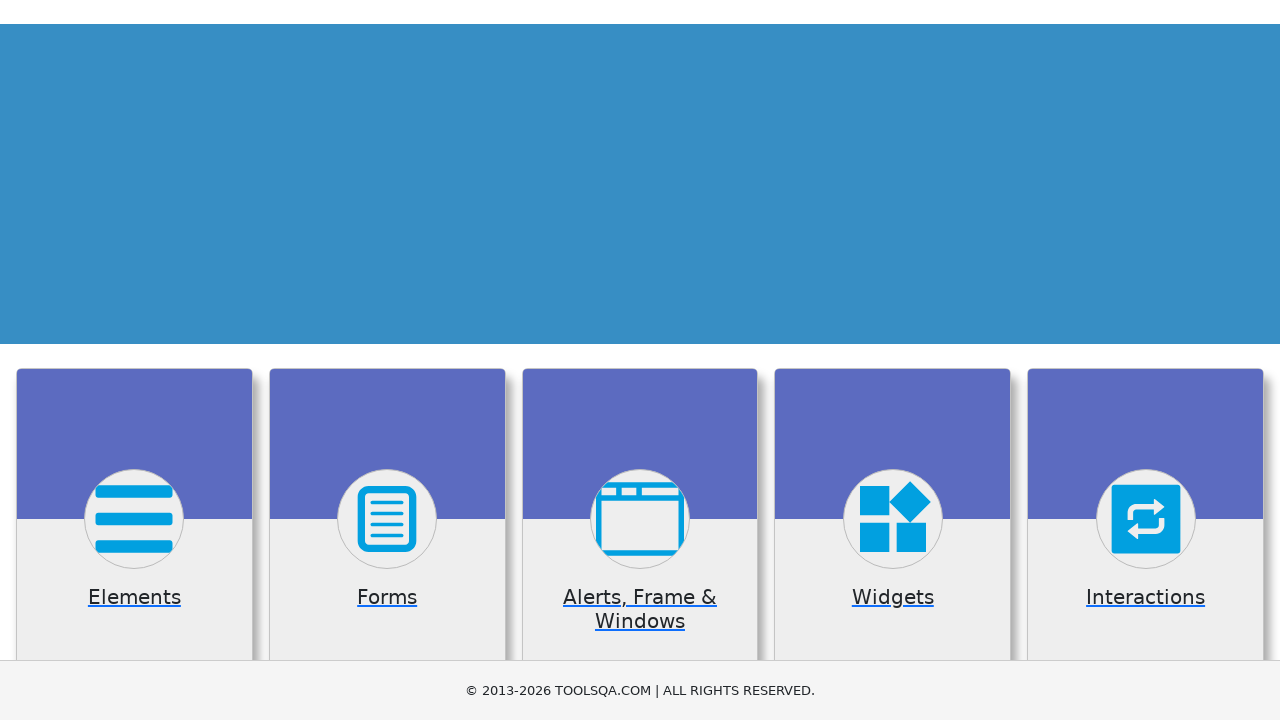

Clicked on Elements card at (134, 520) on .card-up
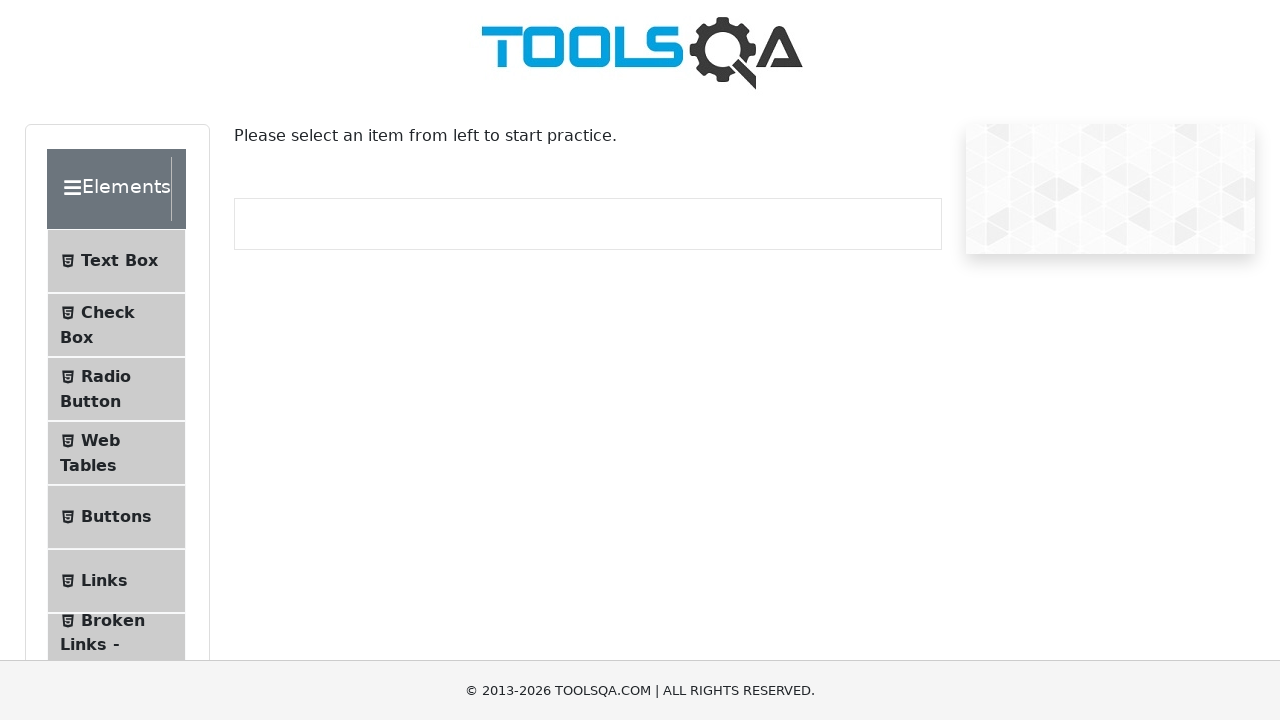

Clicked on Upload and Download menu item at (112, 335) on xpath=//span[normalize-space()='Upload and Download']
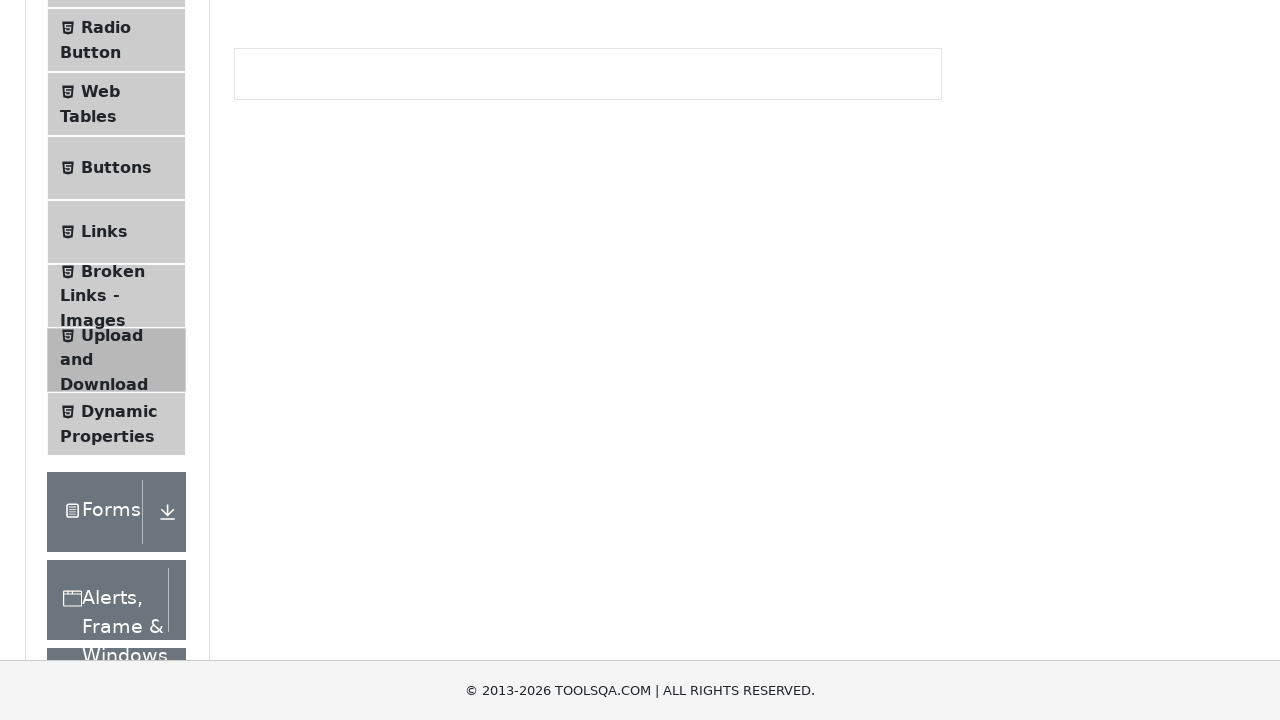

Clicked Download button at (286, 242) on #downloadButton
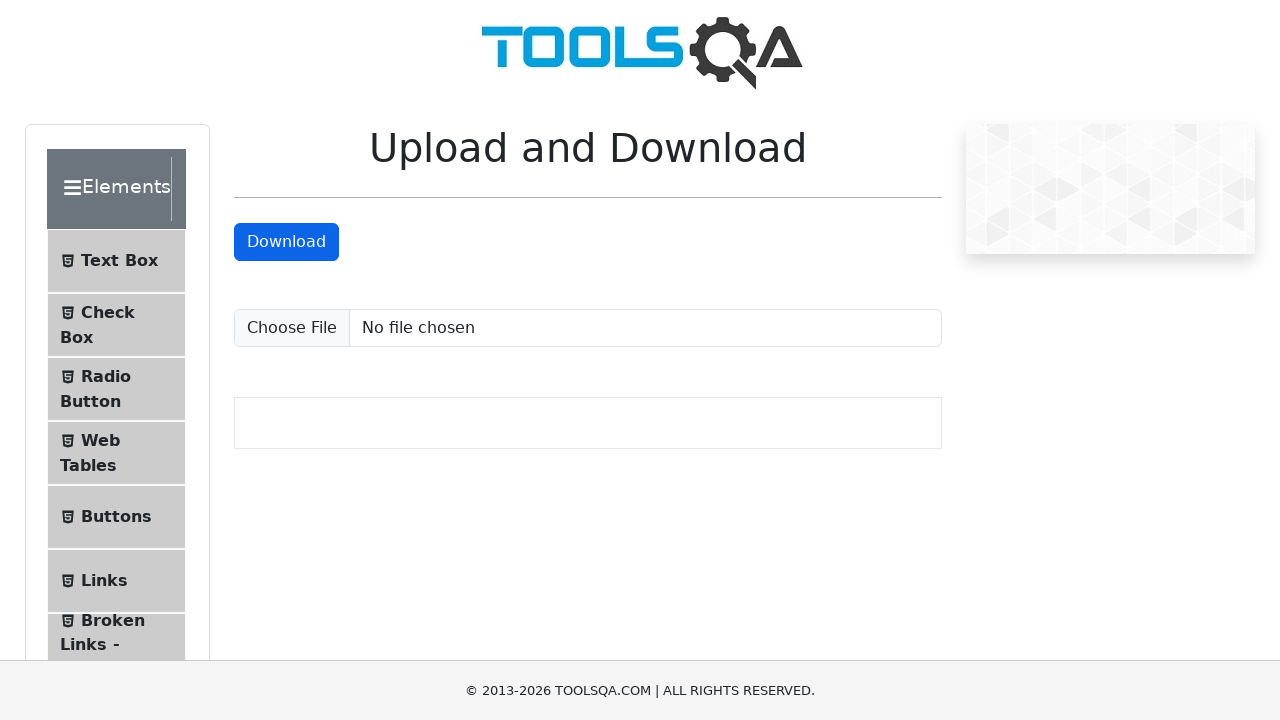

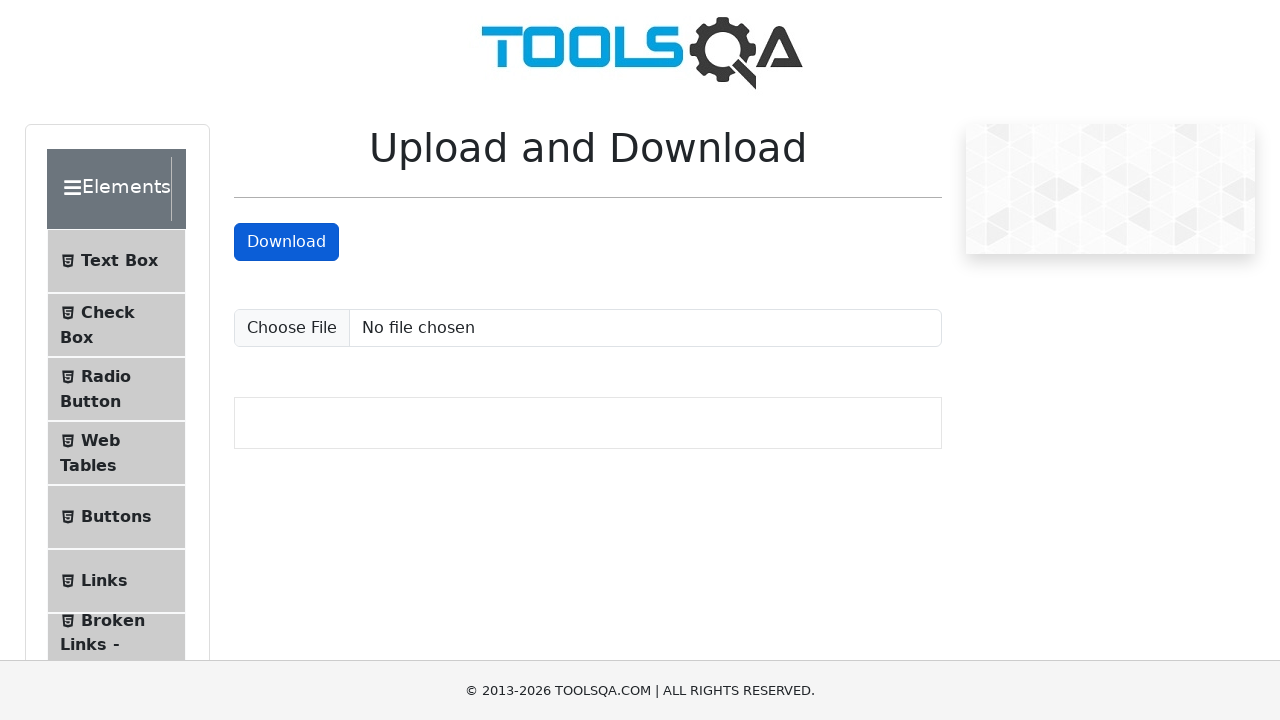